Tests double-clicking on a DOM element which hides a div and shows a hidden input

Starting URL: https://example.cypress.io/commands/actions

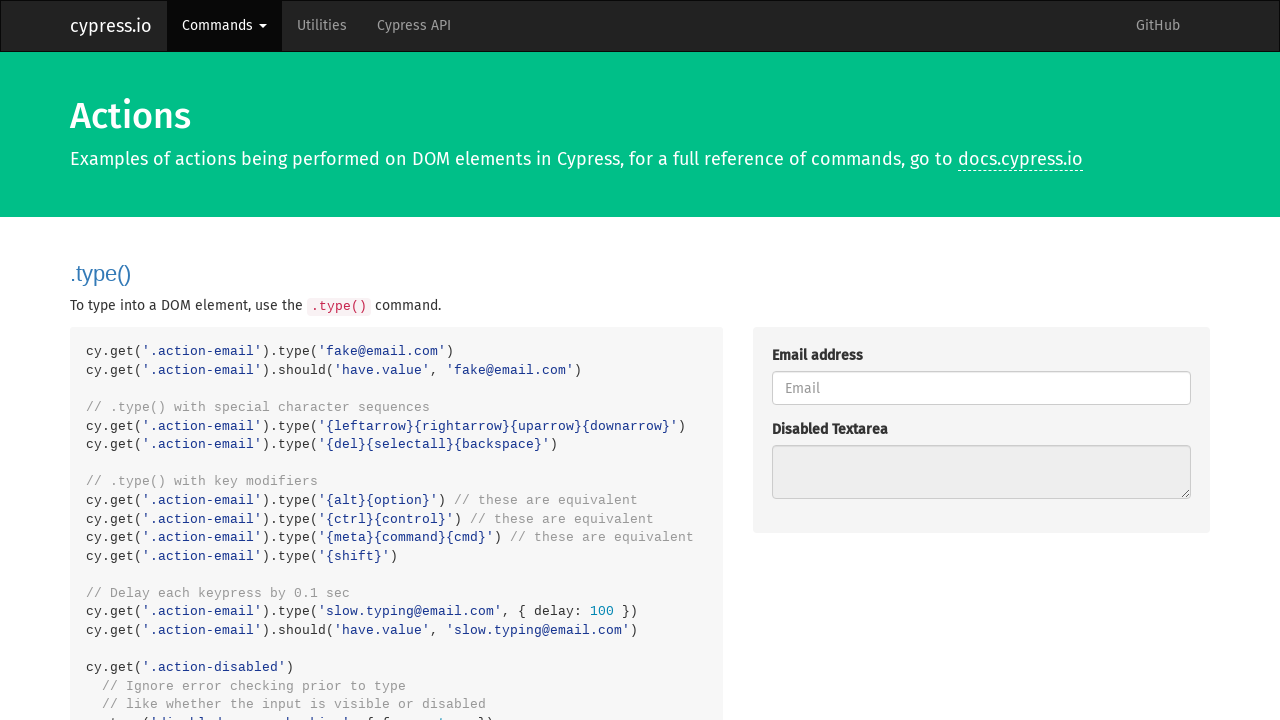

Navigated to actions example page
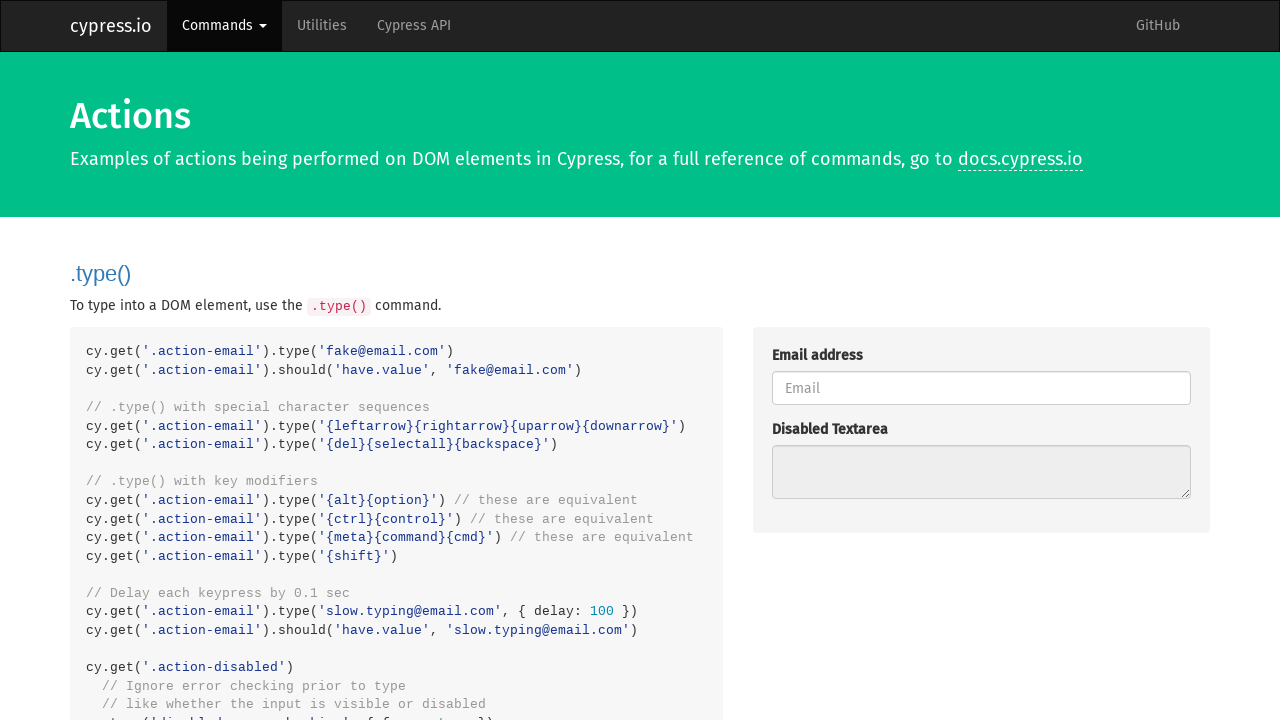

Double-clicked on the action div element at (981, 360) on .action-div
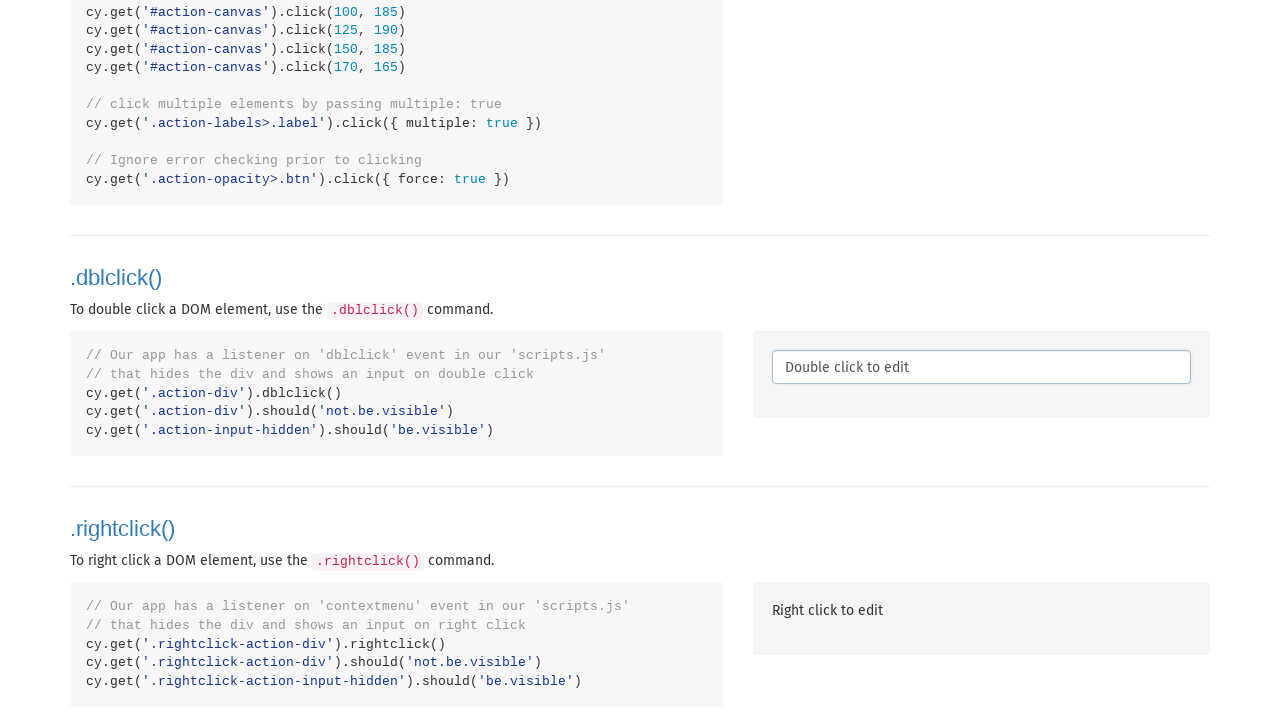

Hidden input element became visible after double-click
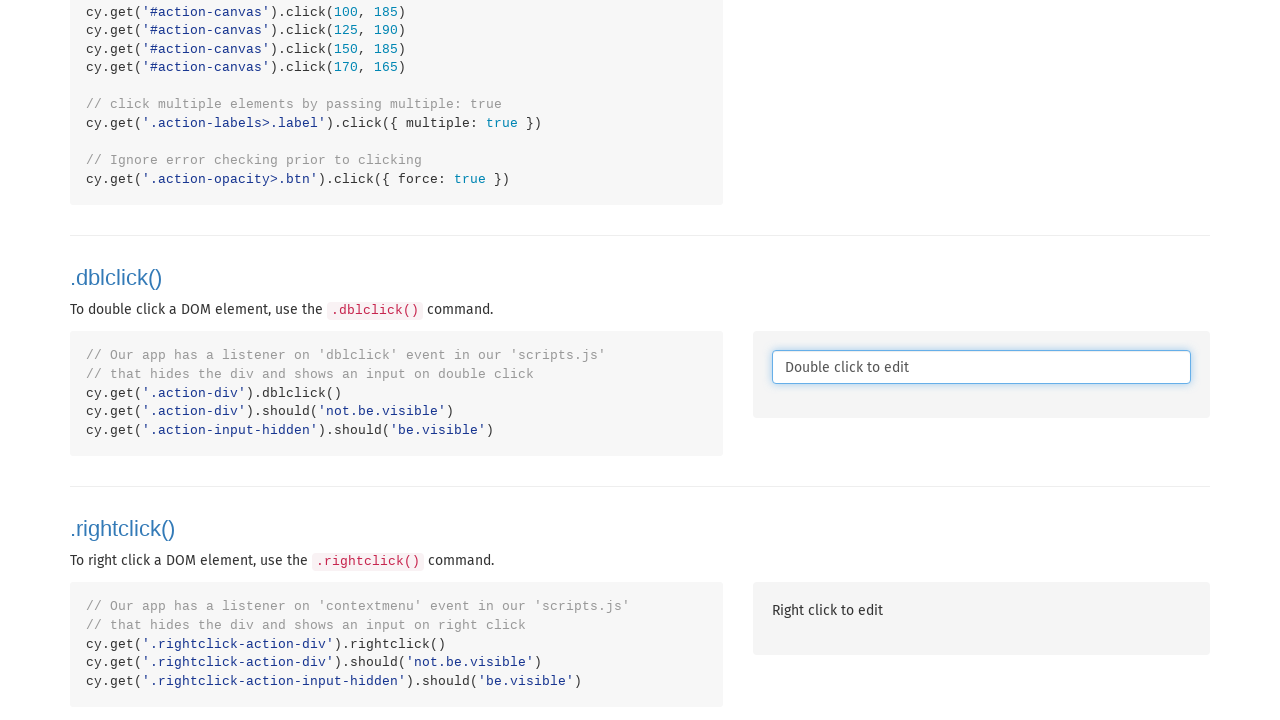

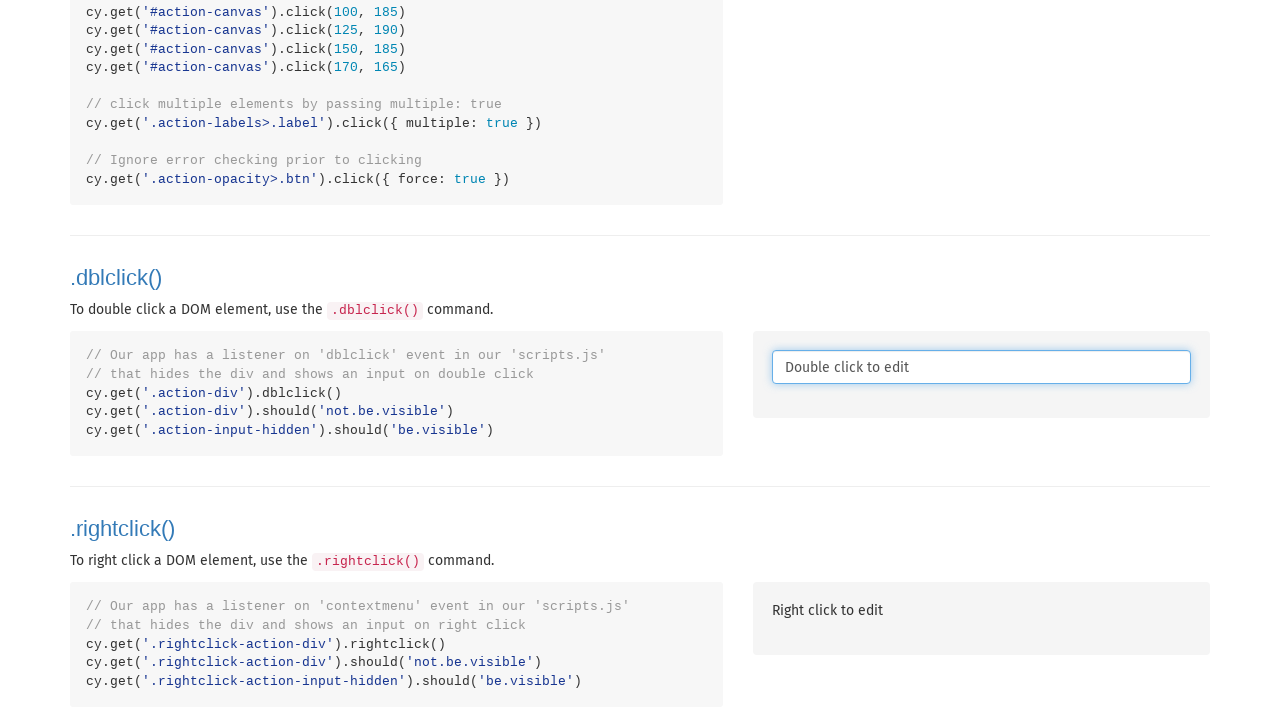